Tests successful user registration by filling all required fields with valid data and submitting the form.

Starting URL: https://parabank.parasoft.com/parabank/register.htm

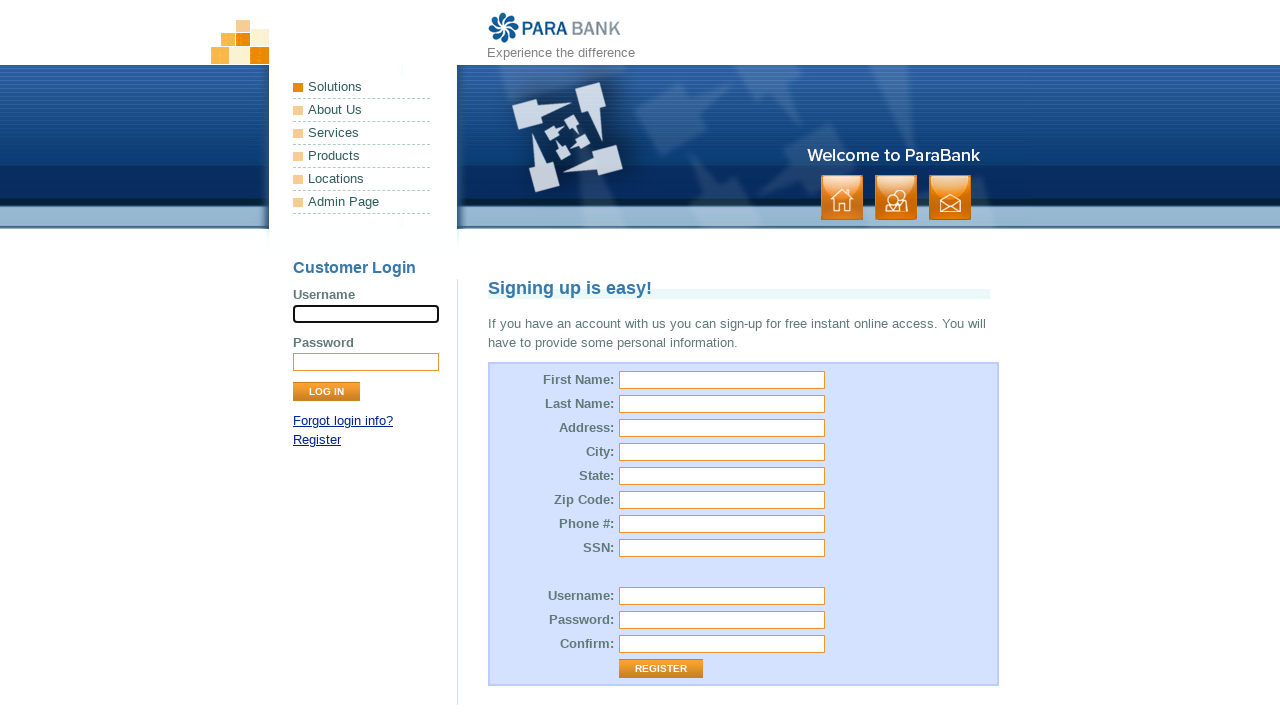

Filled first name field with 'Michael' on [id="customer.firstName"]
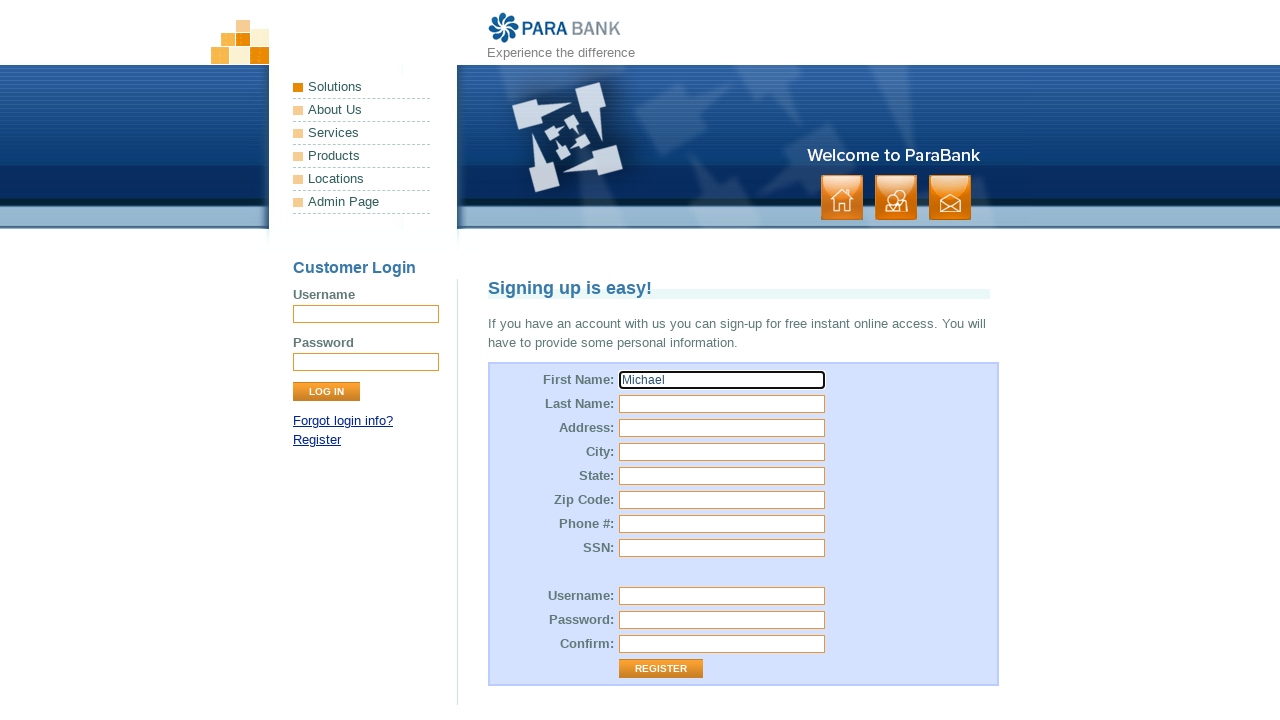

Filled last name field with 'Thompson' on [id="customer.lastName"]
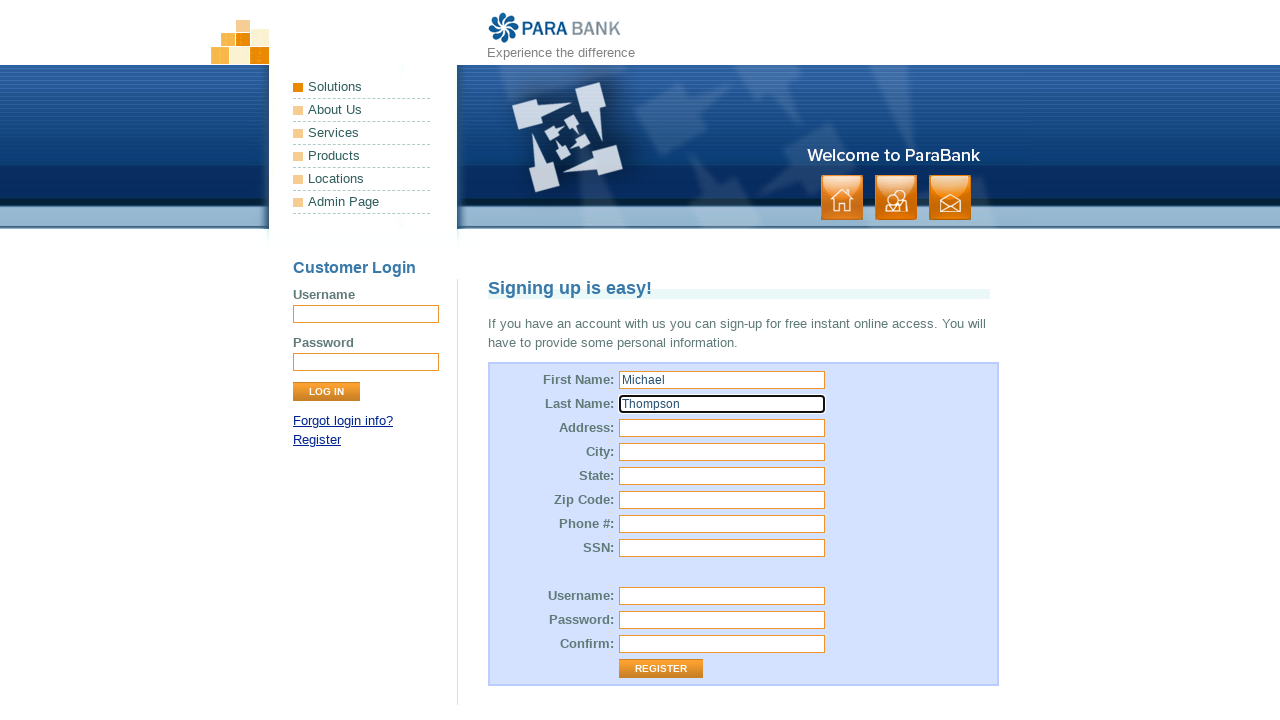

Filled street address field with '742 Oak Ave' on [id="customer.address.street"]
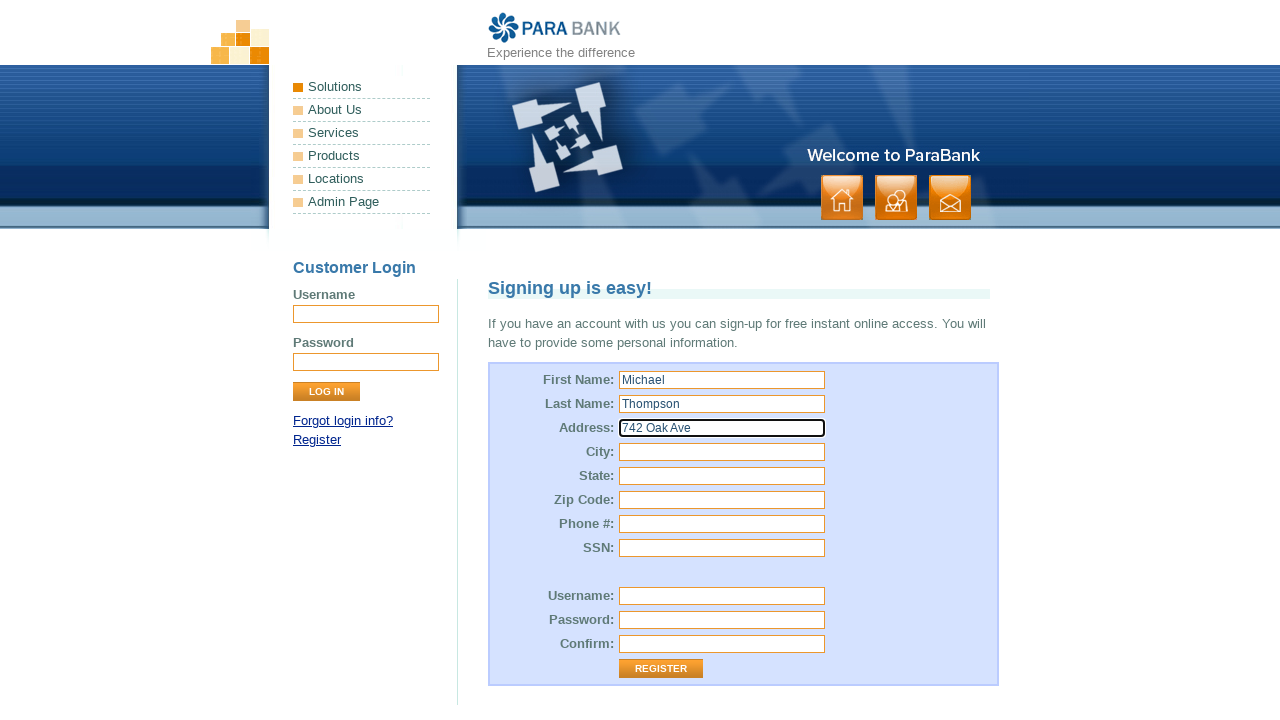

Filled city field with 'Springfield' on [id="customer.address.city"]
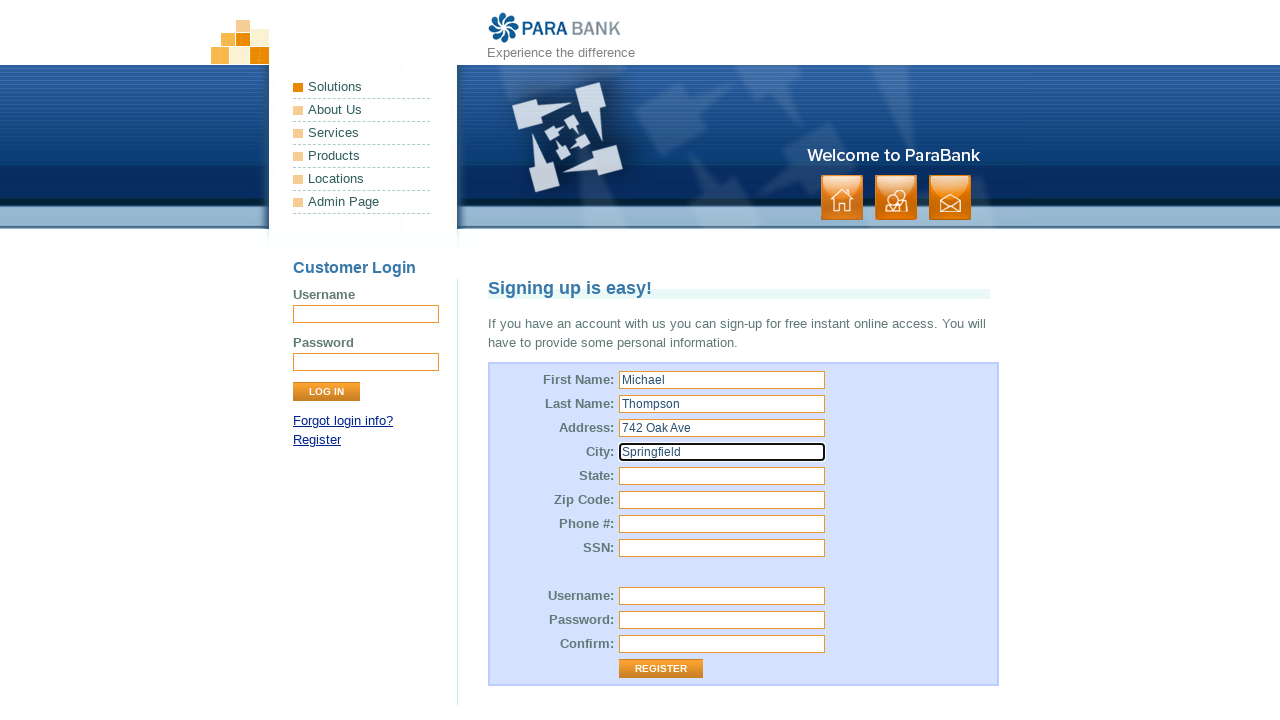

Filled state field with 'California' on [id="customer.address.state"]
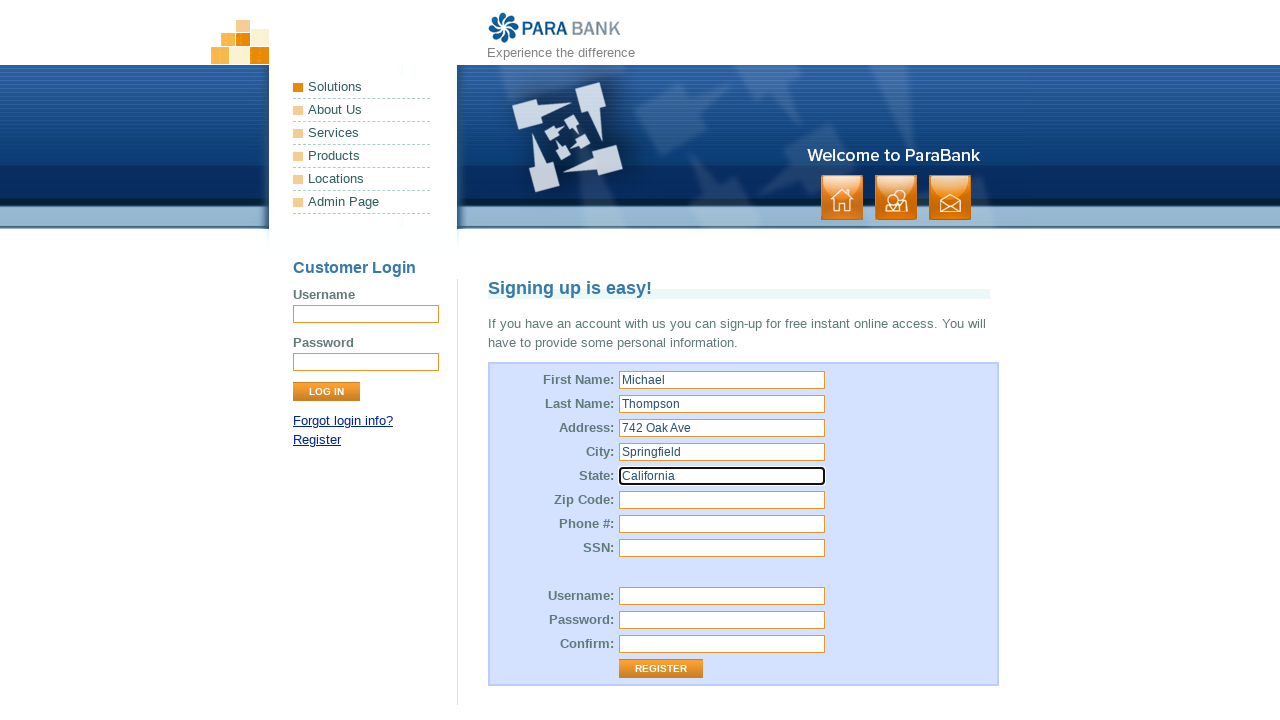

Filled zip code field with '90210' on [id="customer.address.zipCode"]
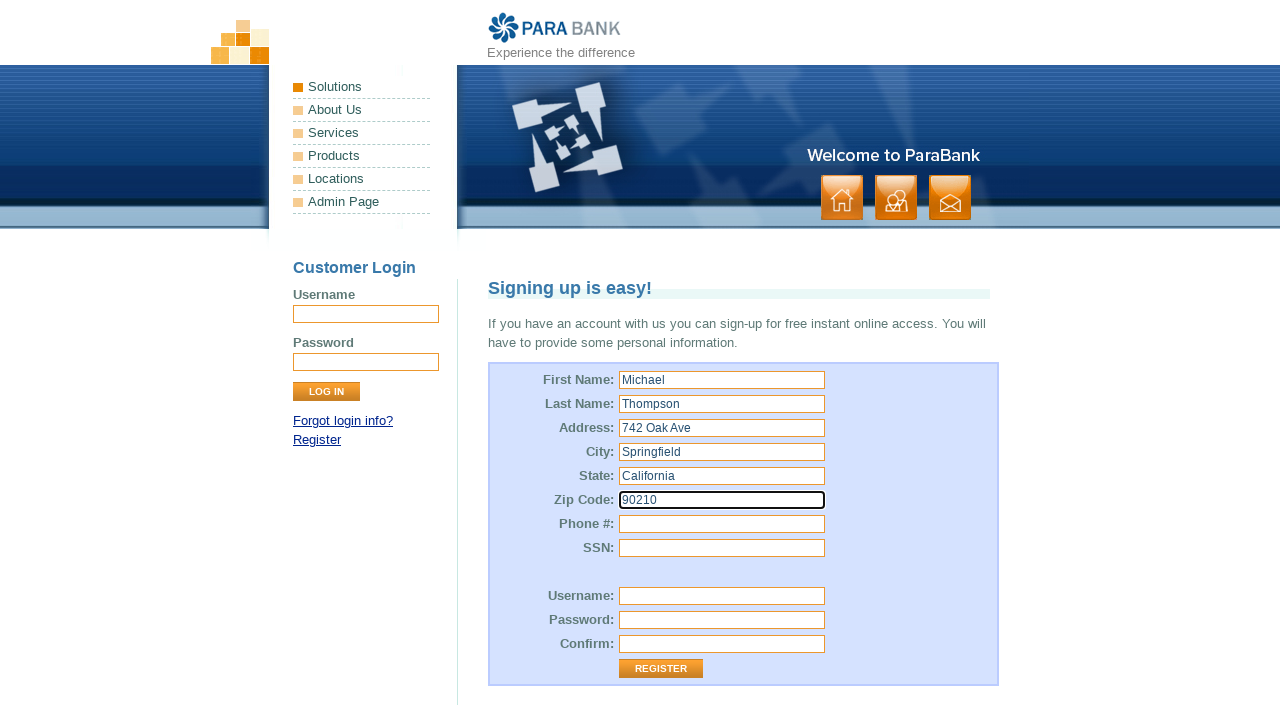

Filled phone number field with '0778547219' on [id="customer.phoneNumber"]
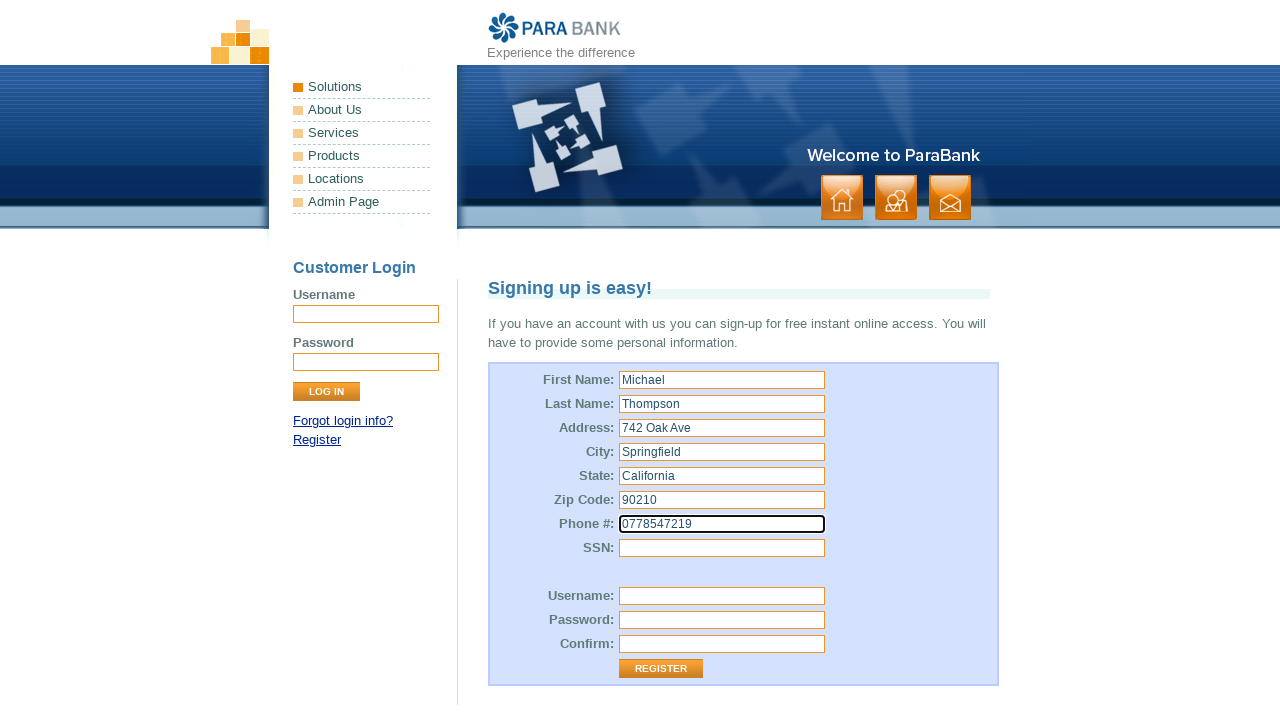

Filled SSN field with '123-45-6789' on [id="customer.ssn"]
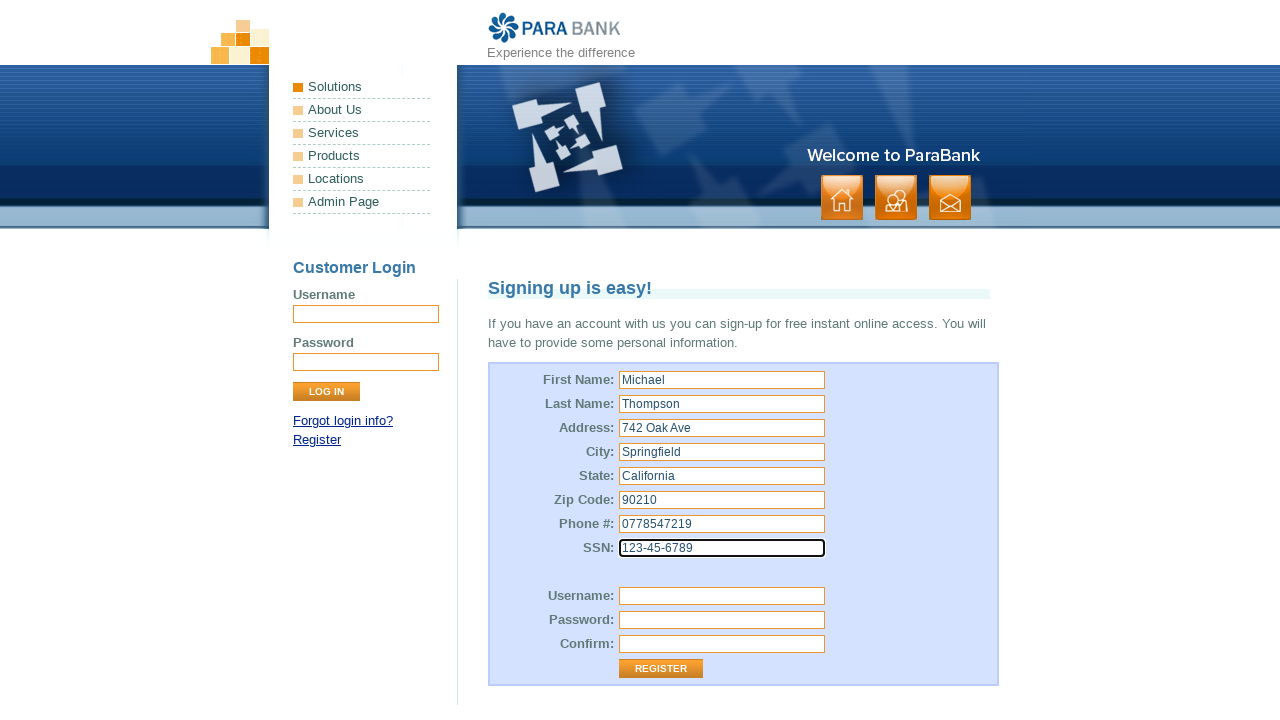

Filled username field with 'testuser7839' on [id="customer.username"]
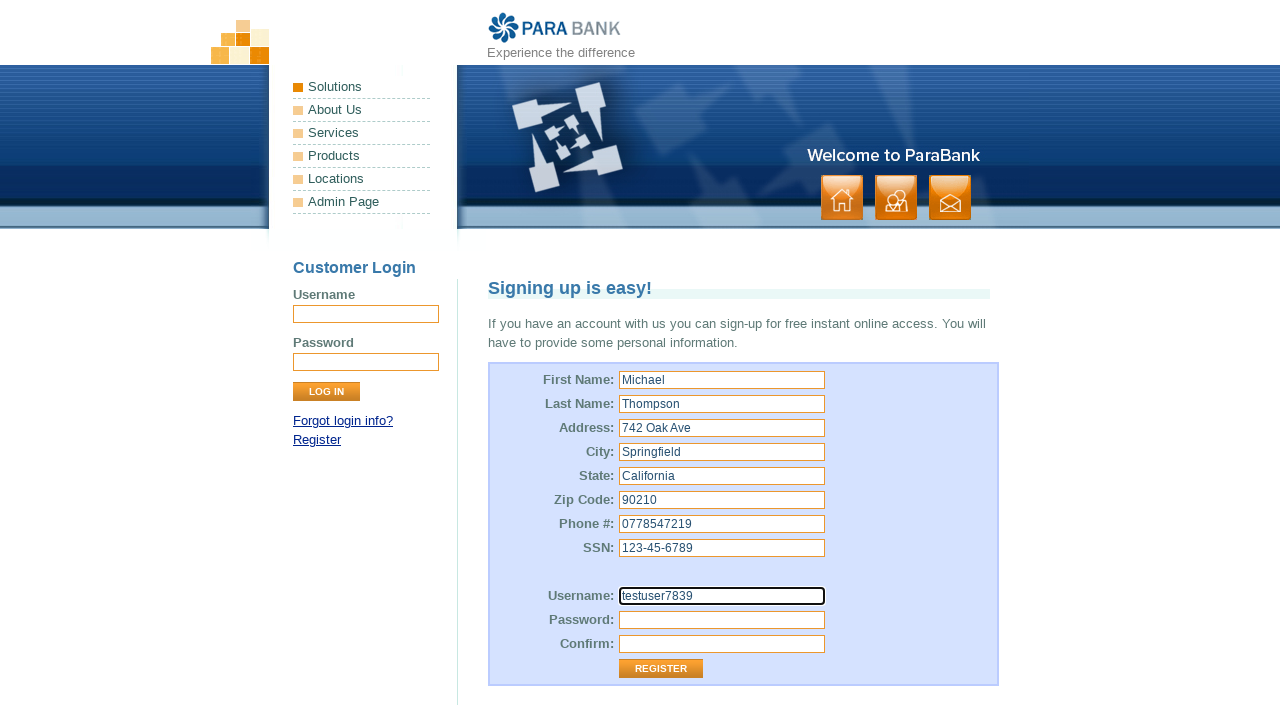

Filled password field with 'test1' on [id="customer.password"]
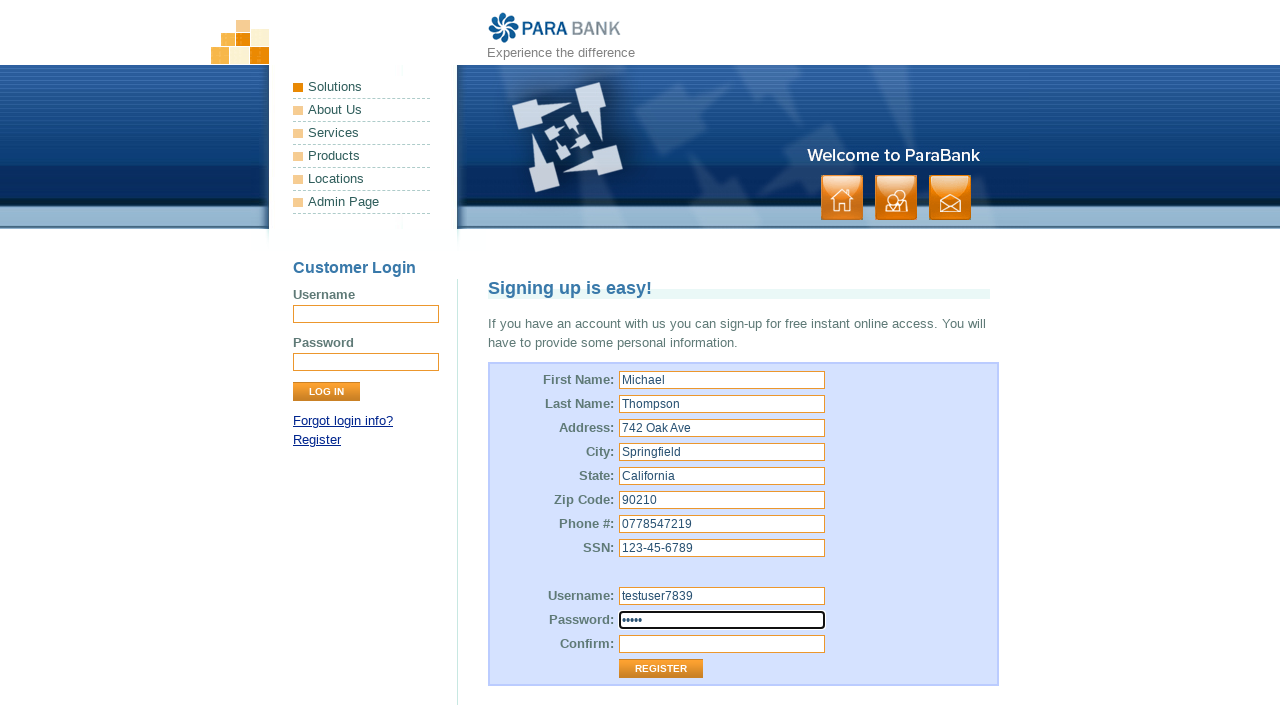

Filled confirm password field with 'test1' on #repeatedPassword
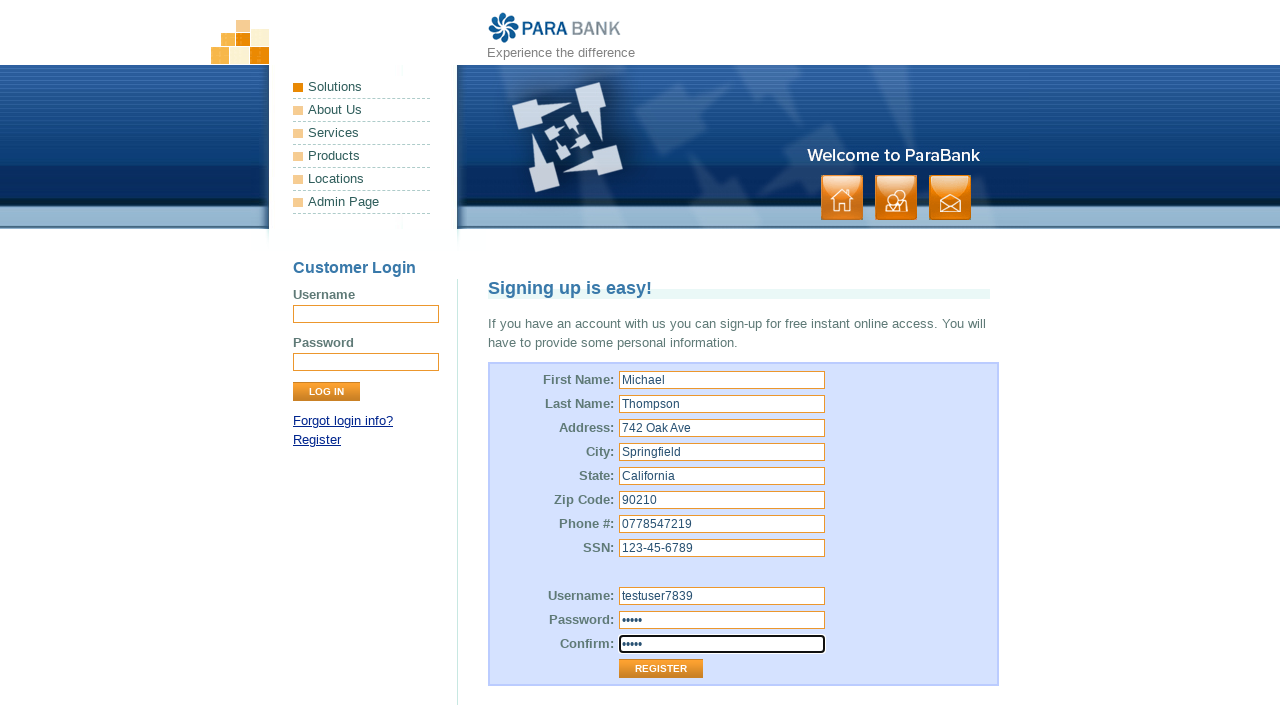

Clicked Register button to submit the registration form at (661, 669) on internal:role=button[name="Register"i]
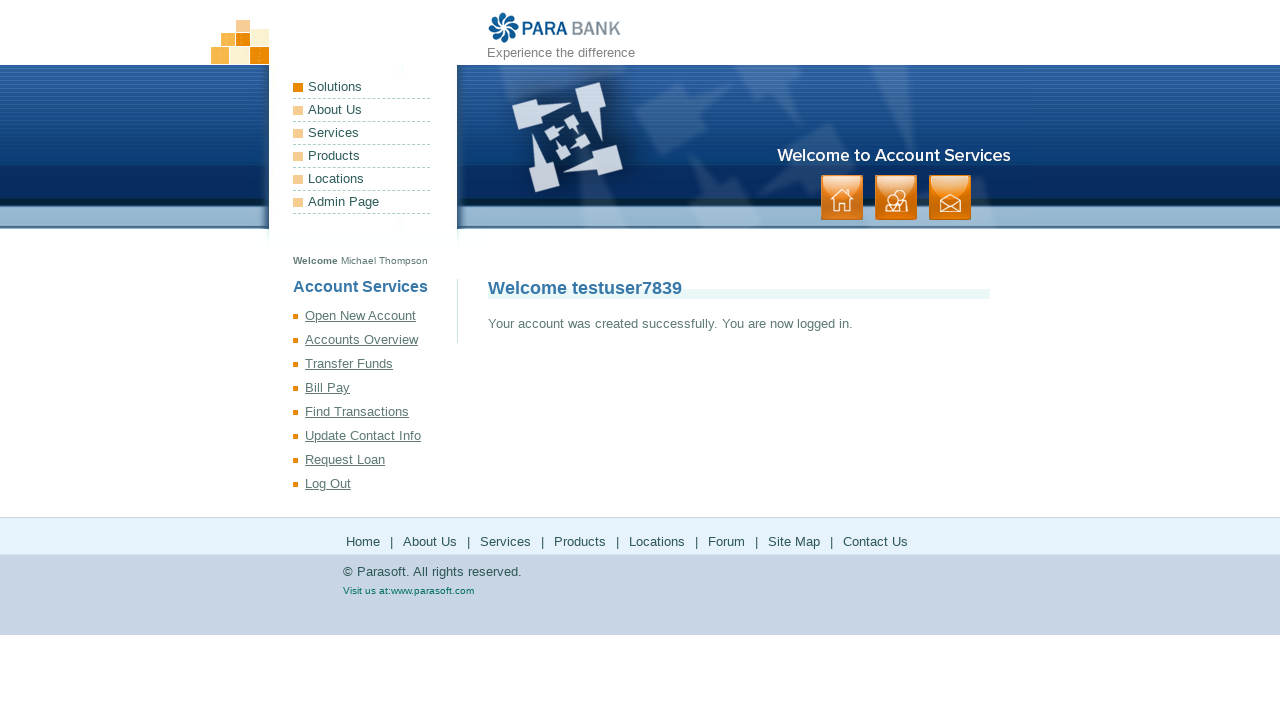

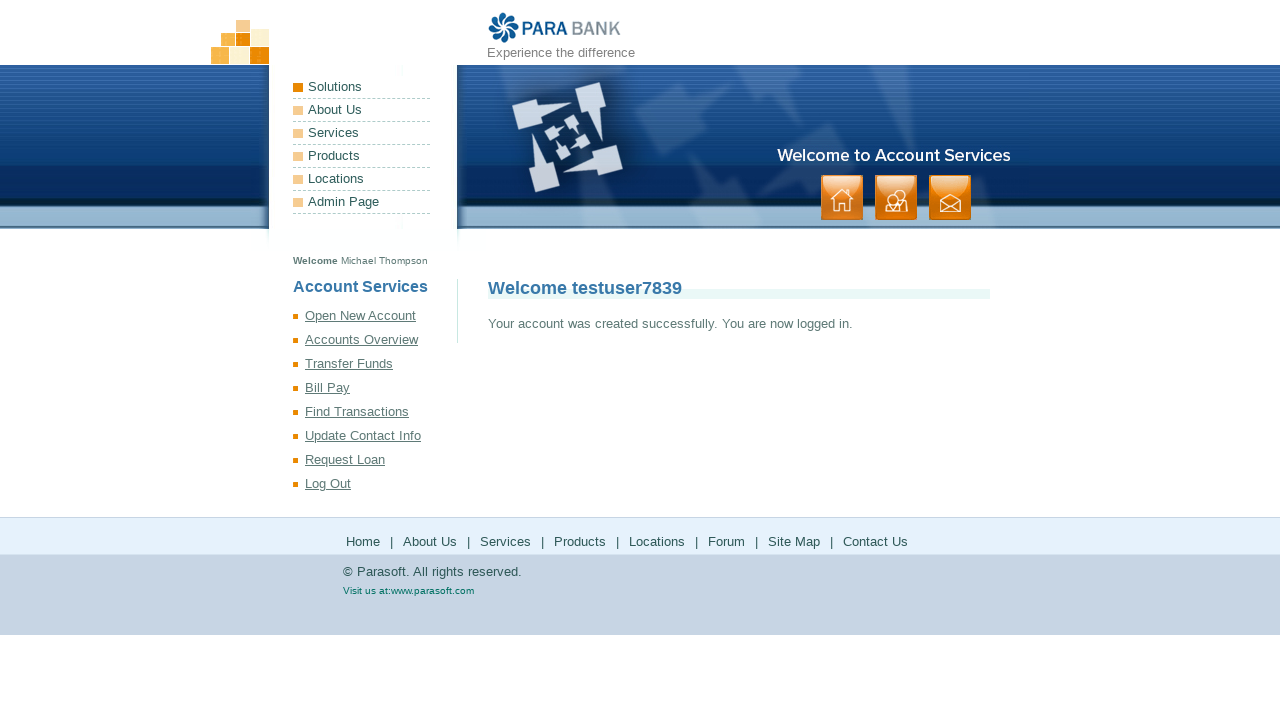